Tests a form submission with dynamic attributes by filling in full name, email, event date, and additional details fields, then clicking submit and verifying the success message appears.

Starting URL: https://training-support.net/webelements/dynamic-attributes

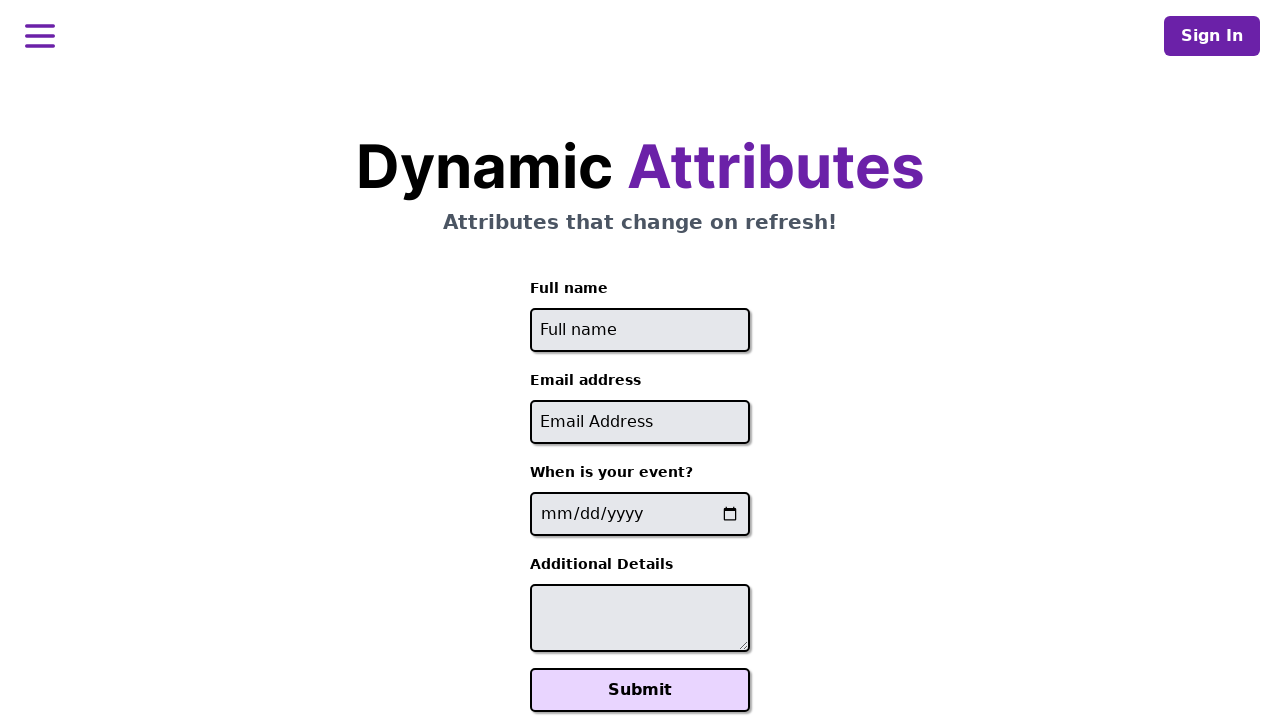

Filled full name field with 'Marcus Thompson' on //input[starts-with(@id, 'full-name')]
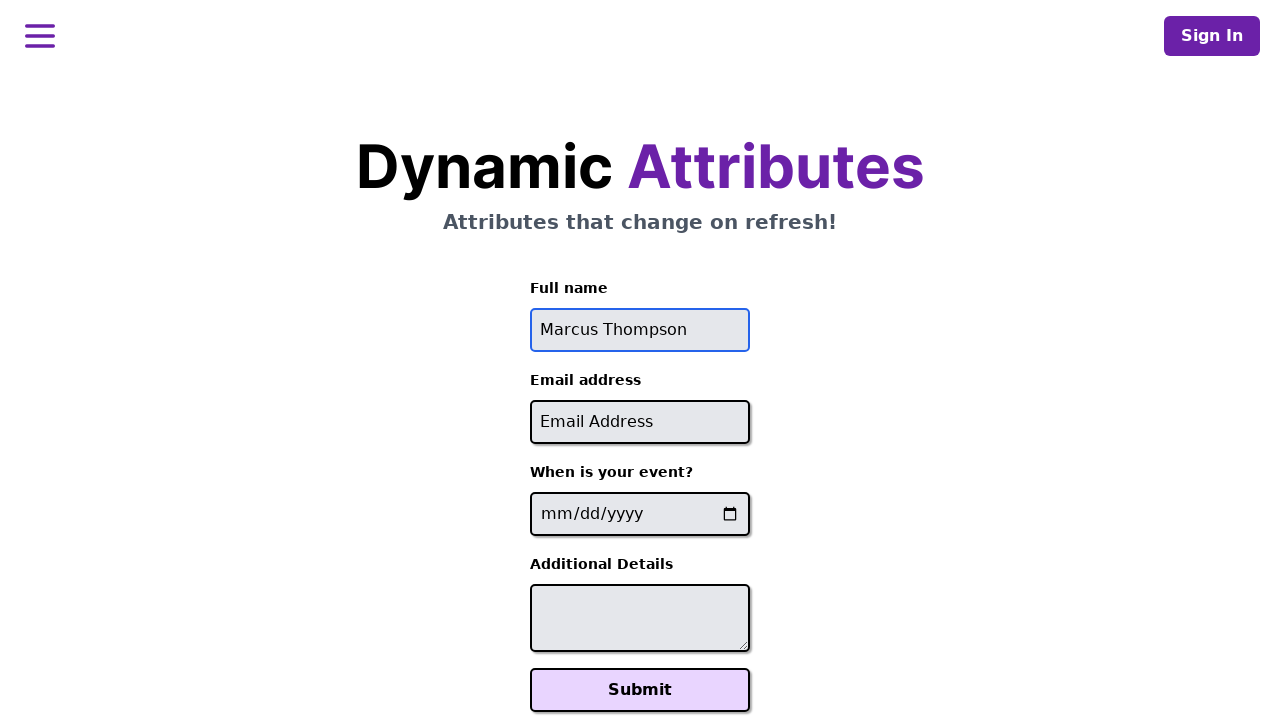

Filled email field with 'marcus.thompson@testmail.com' on //input[contains(@id, '-email')]
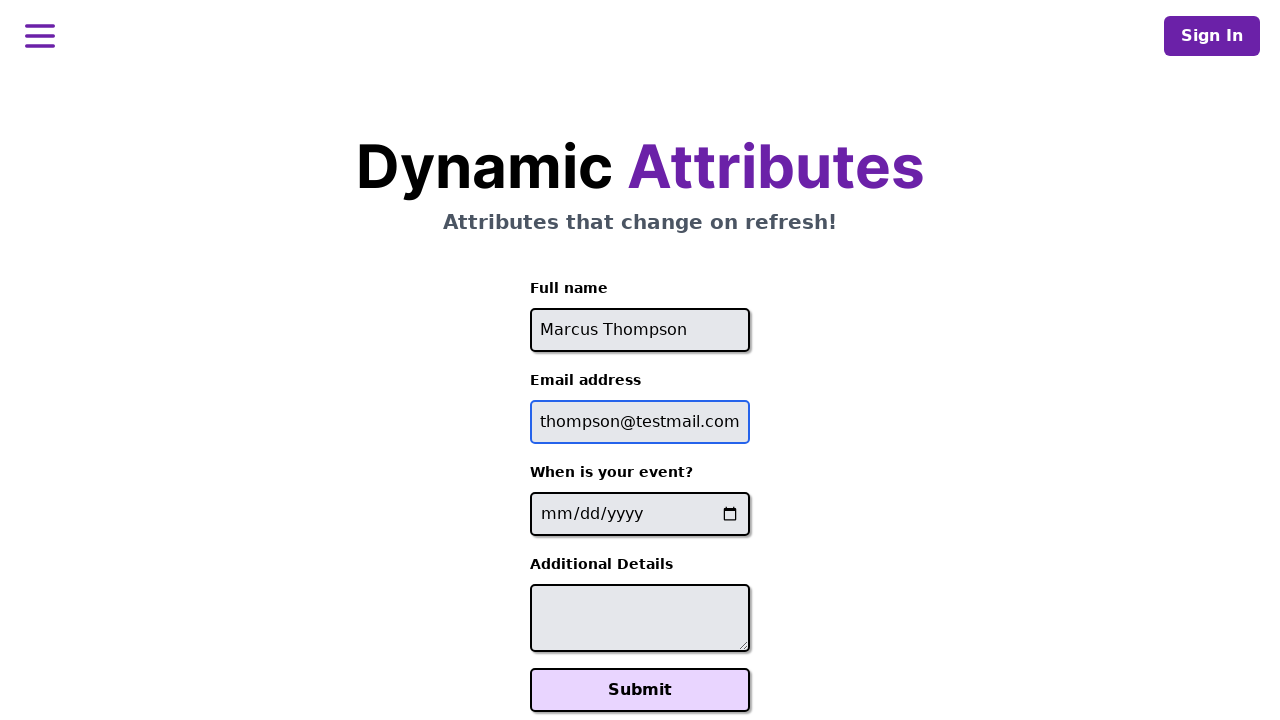

Filled event date field with '2025-08-15' on //input[contains(@name, '-event-date-')]
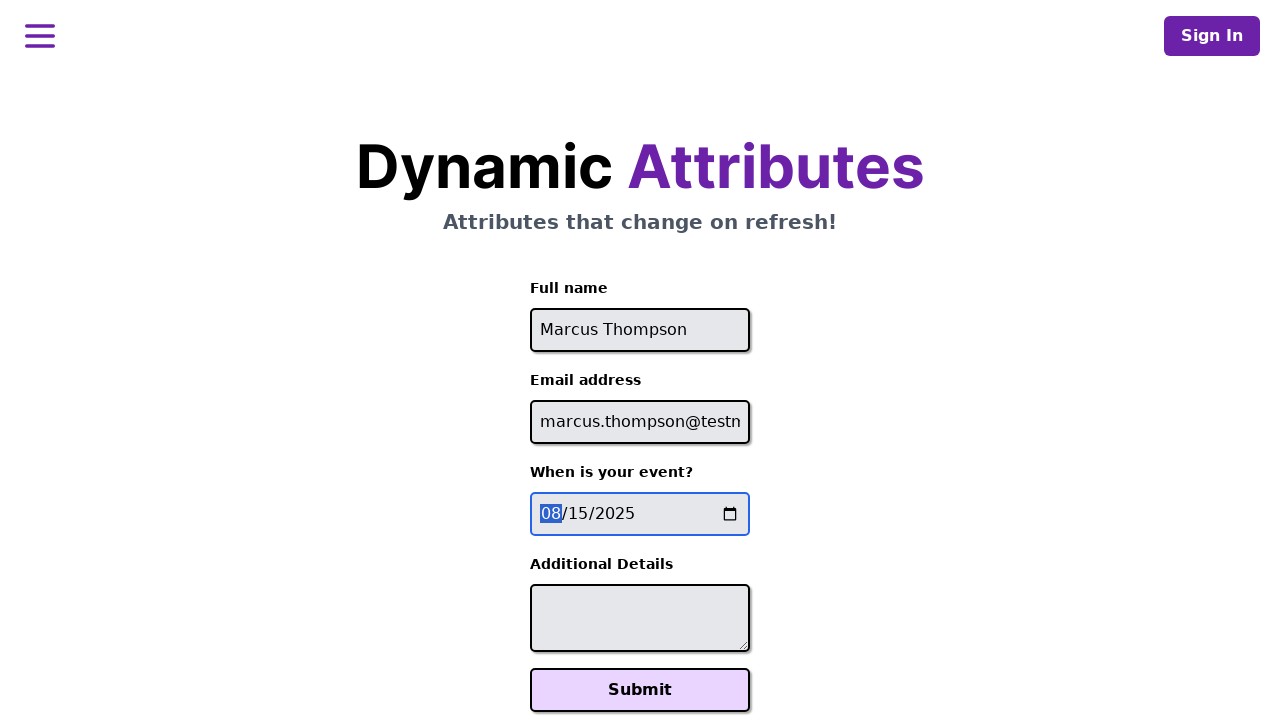

Filled additional details field with workshop message on //textarea[contains(@id, '-additional-details-')]
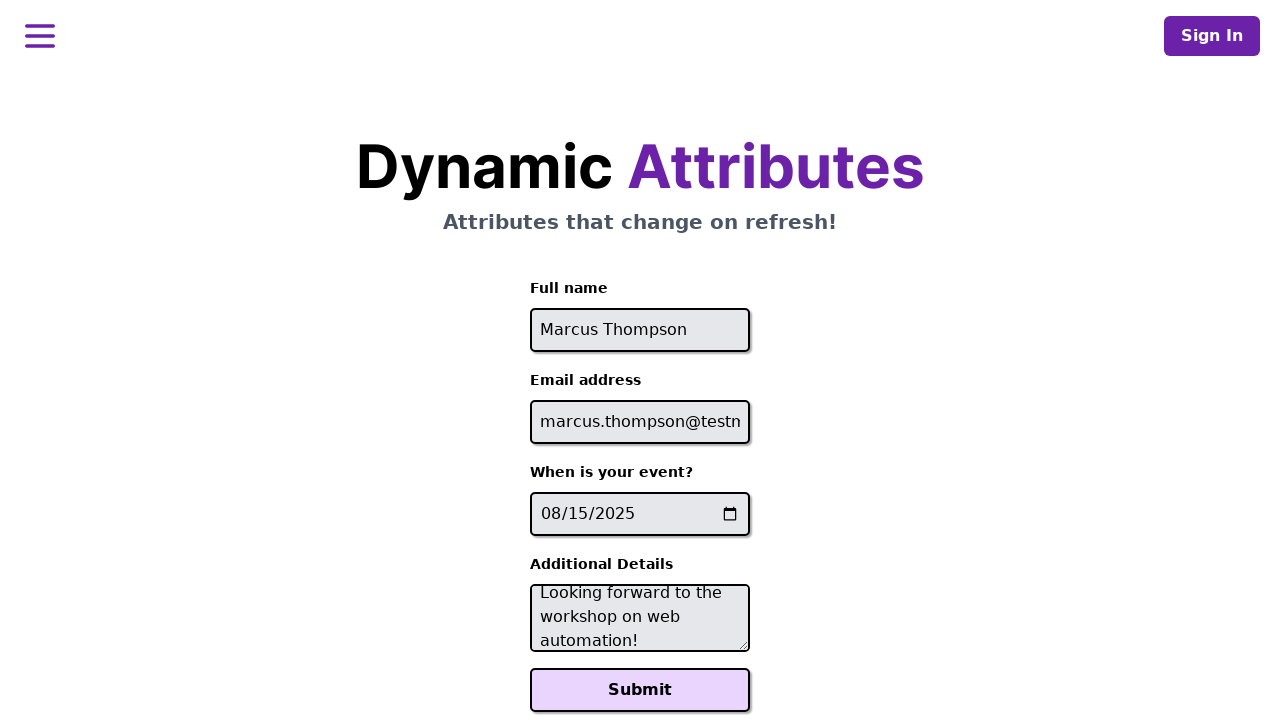

Clicked Submit button to submit the form at (640, 690) on xpath=//button[text()='Submit']
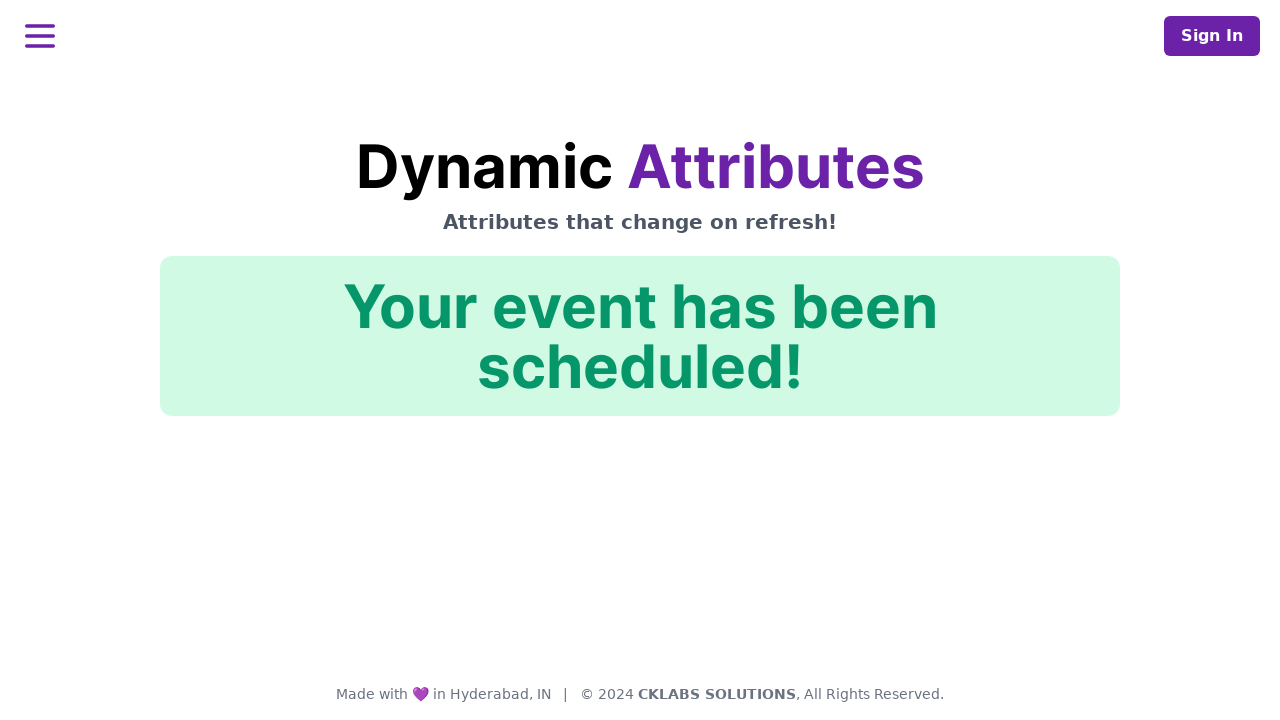

Success message appeared confirming form submission
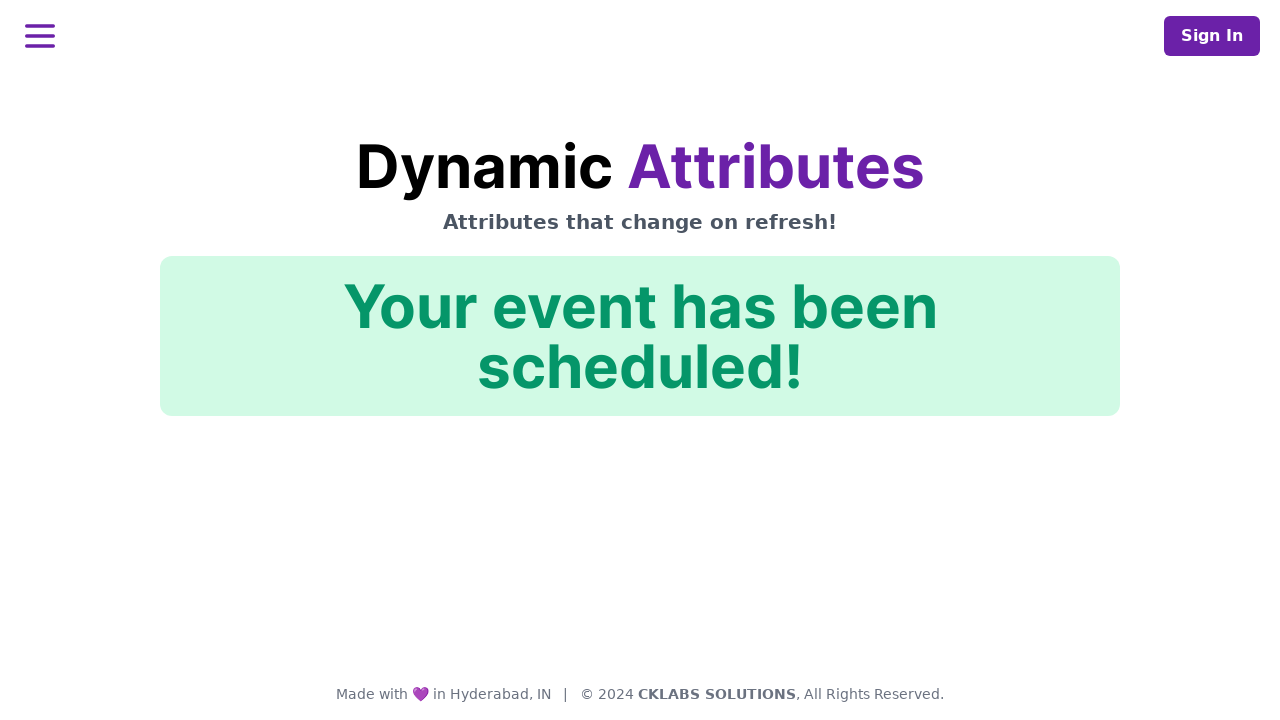

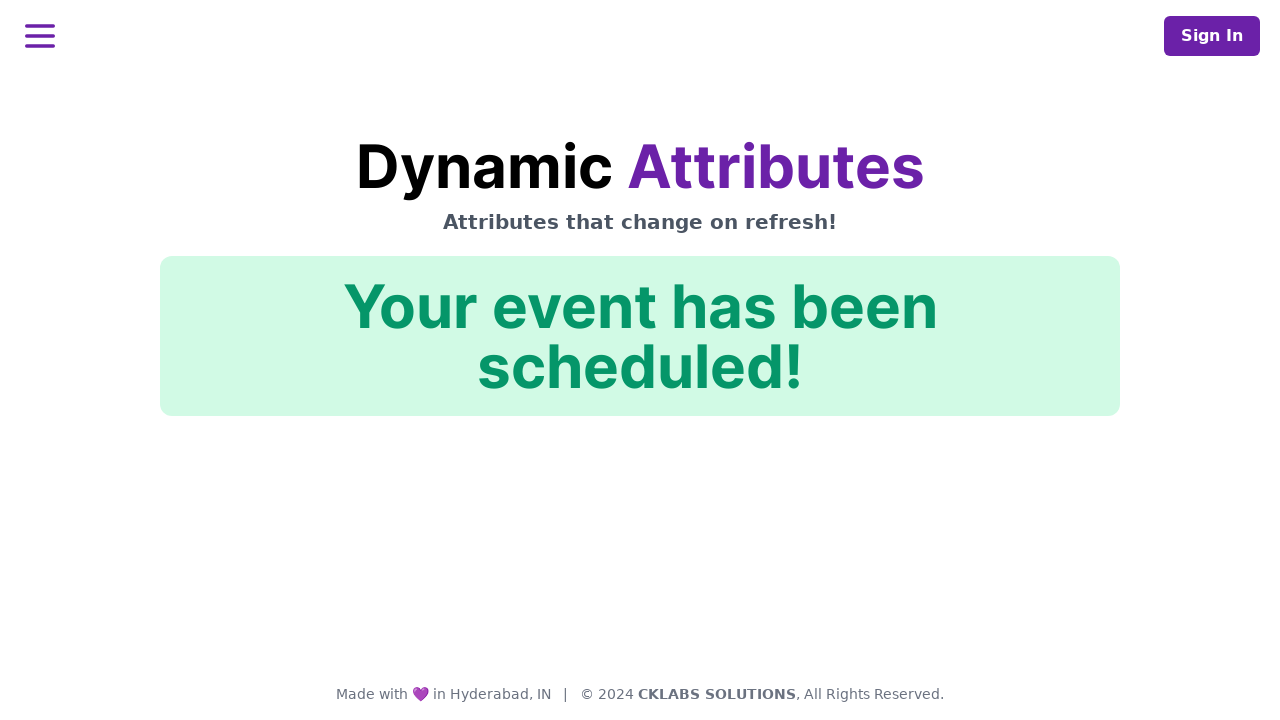